Tests that clicking a button causes a paragraph to appear with the text "Dopiero się pojawiłem!"

Starting URL: https://testeroprogramowania.github.io/selenium/wait2.html

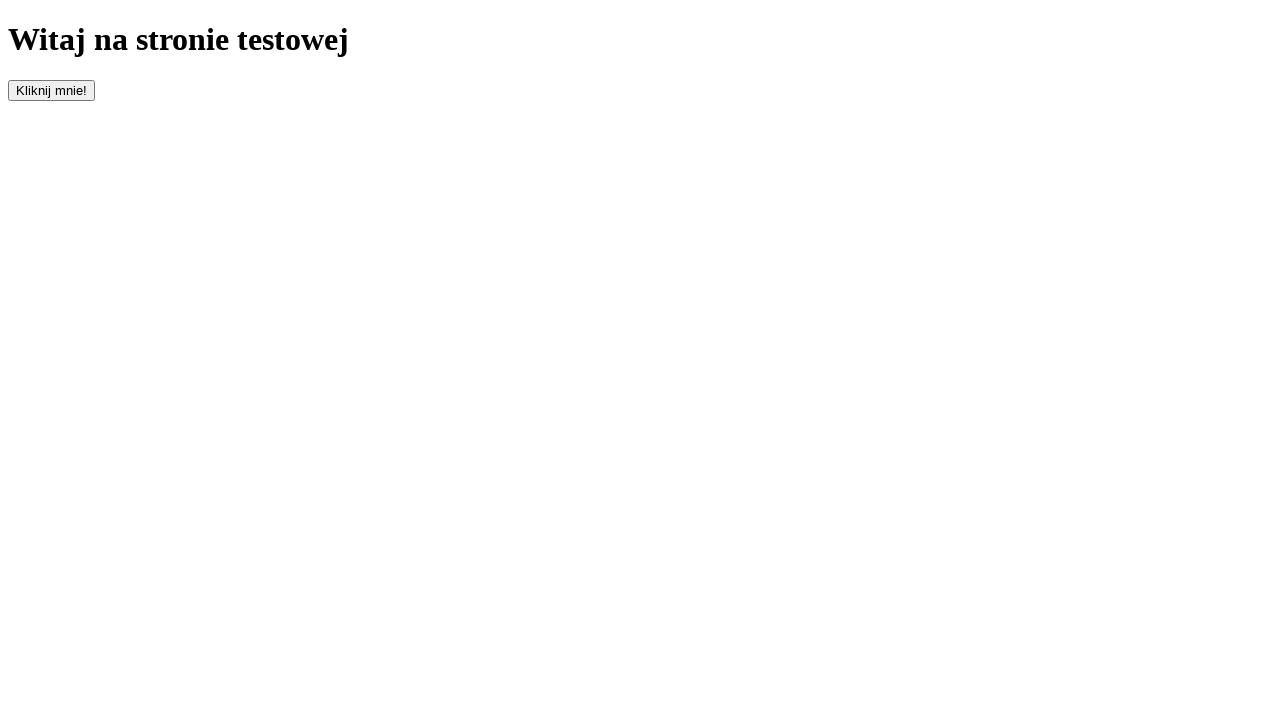

Clicked button with ID 'clickOnMe' at (52, 90) on #clickOnMe
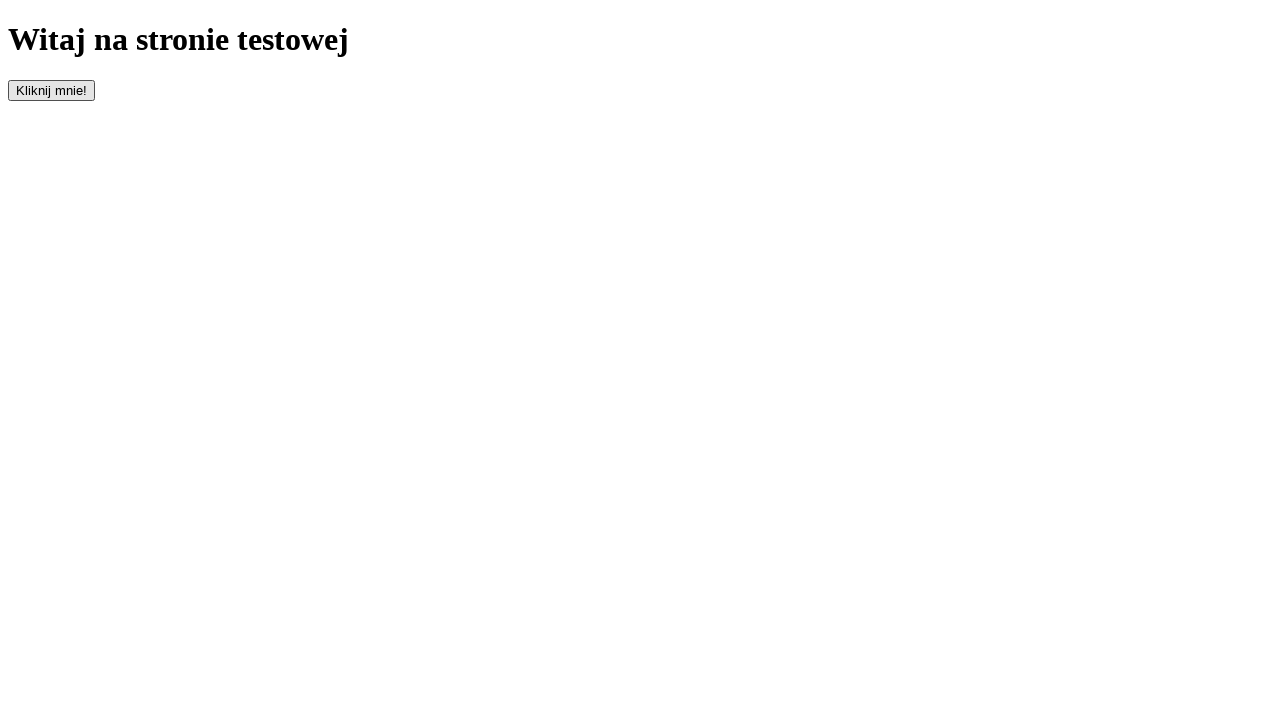

Waited for paragraph element to appear
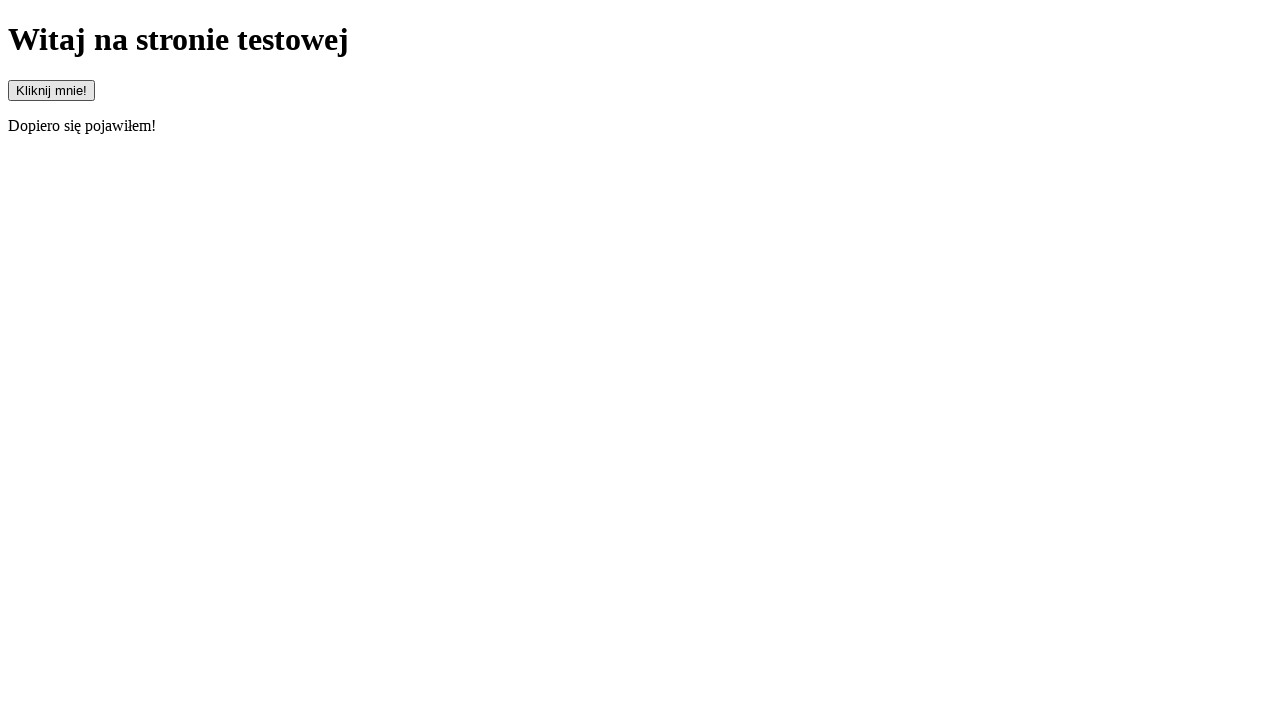

Retrieved text content from paragraph element
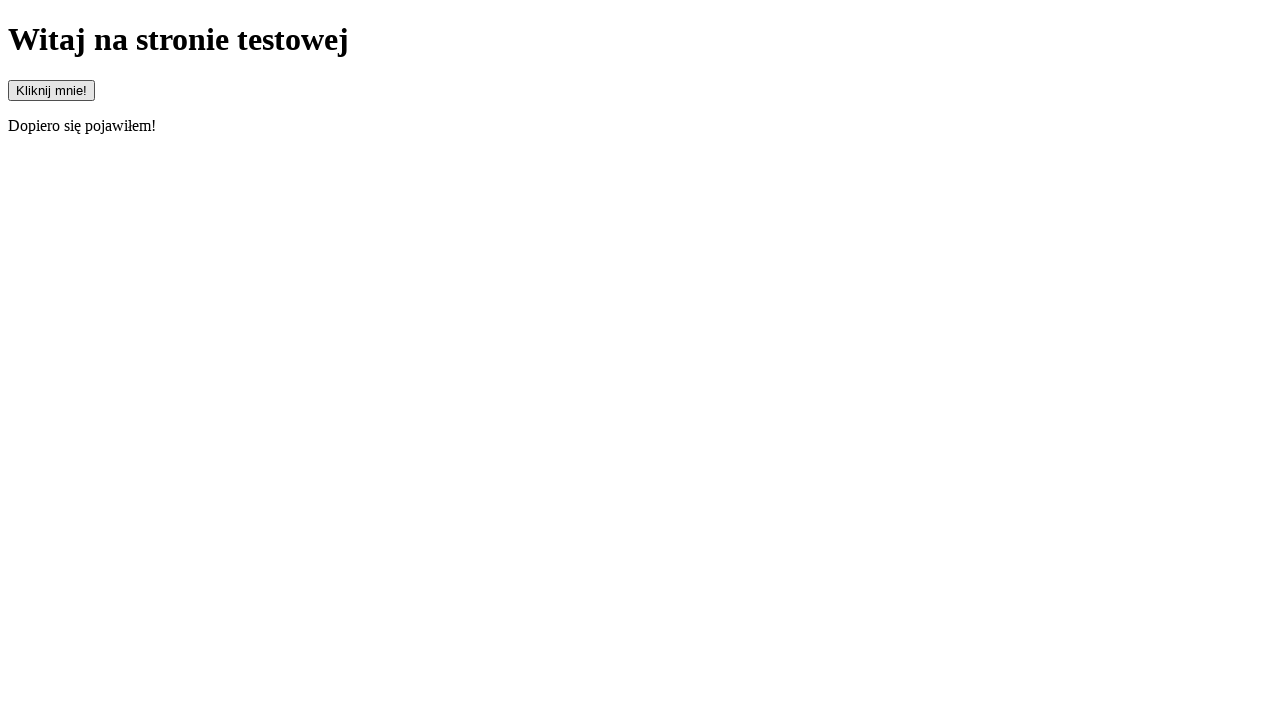

Verified paragraph contains expected text 'Dopiero się pojawiłem!'
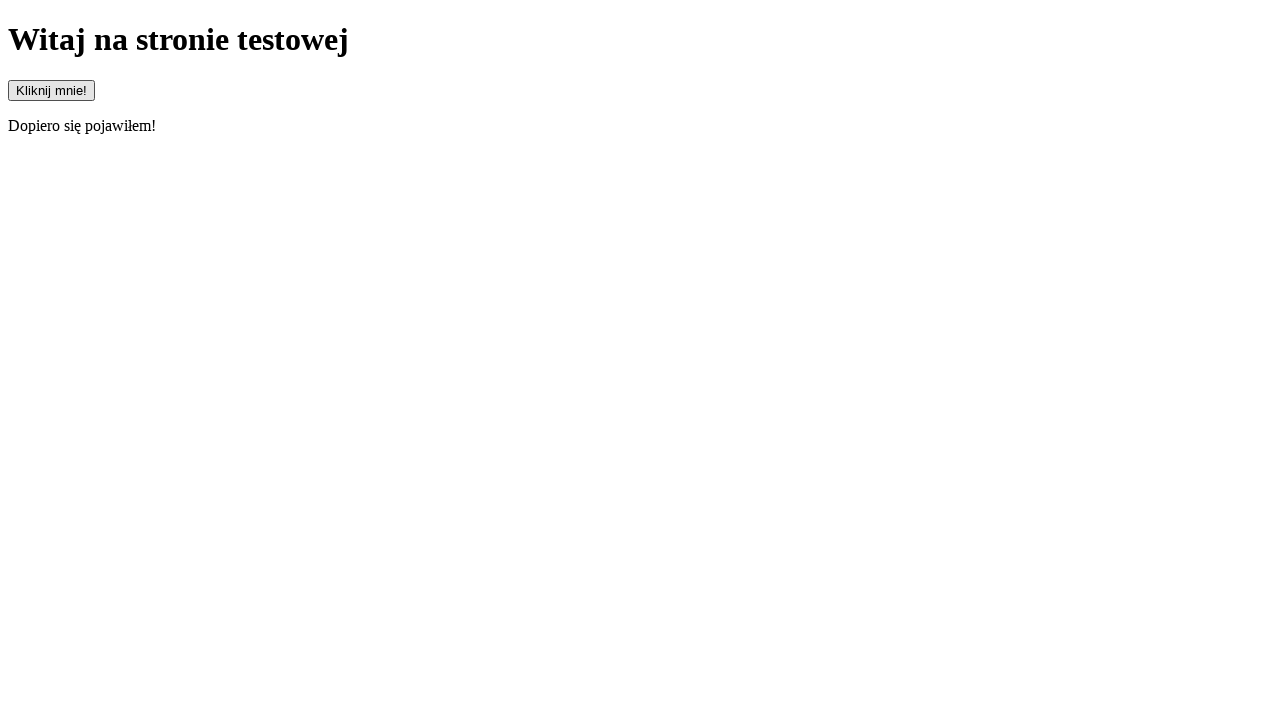

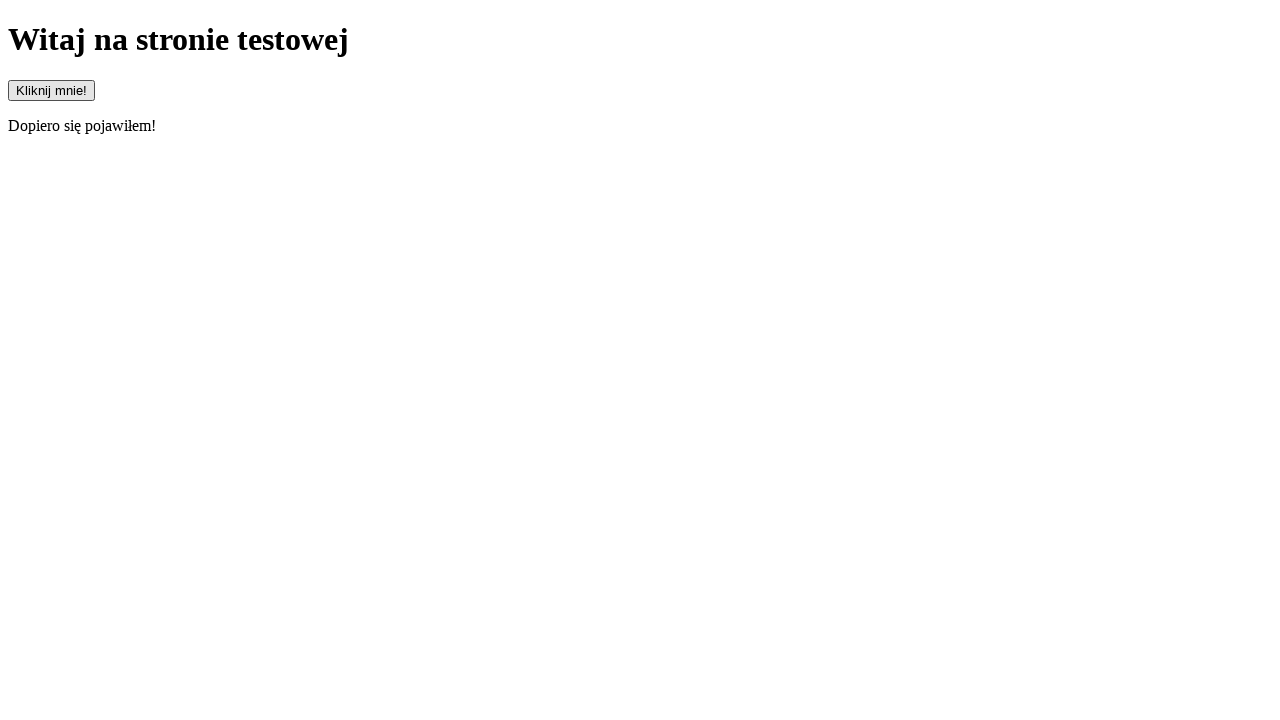